Tests JavaScript execution on web table elements by clicking a delete button in the first row and modifying the style of an element in the second row

Starting URL: https://www.tutorialspoint.com/selenium/practice/webtables.php

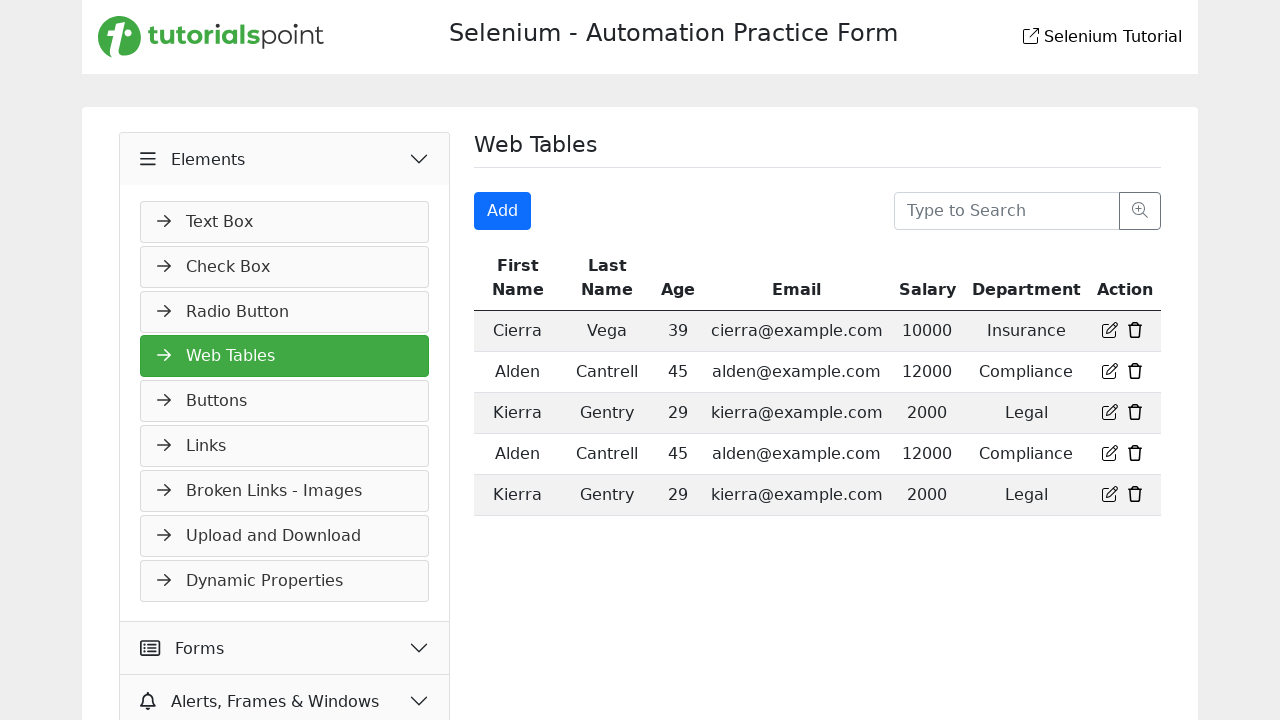

Waited for web table to load
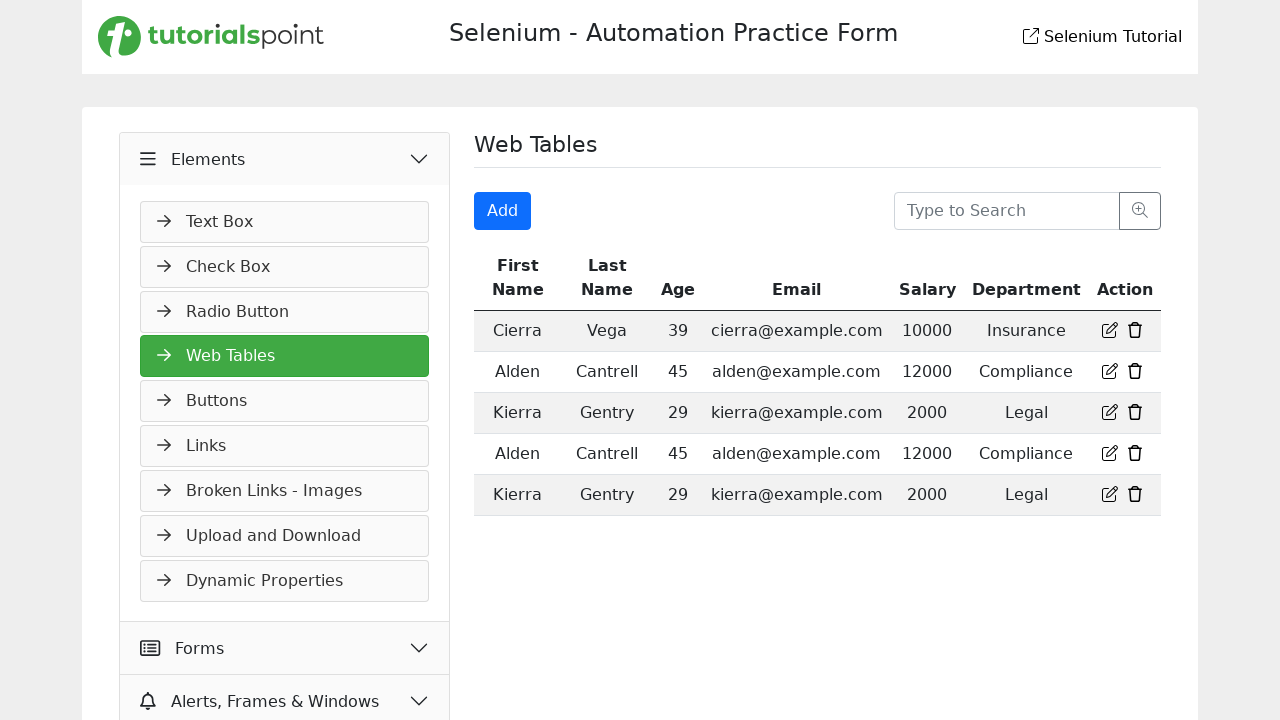

Clicked delete button in first row of web table at (1135, 330) on xpath=//table/tbody/tr[1]/td[7]/a[2]
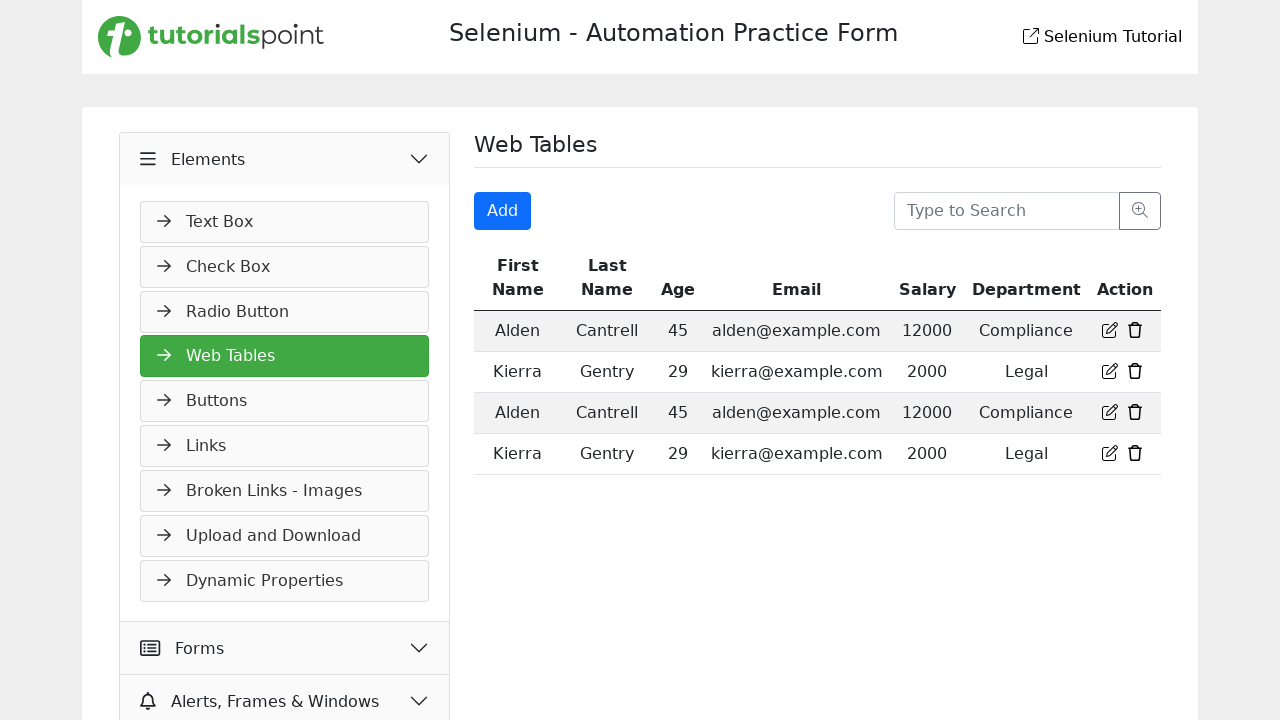

Modified background color to red for element in second row via JavaScript execution
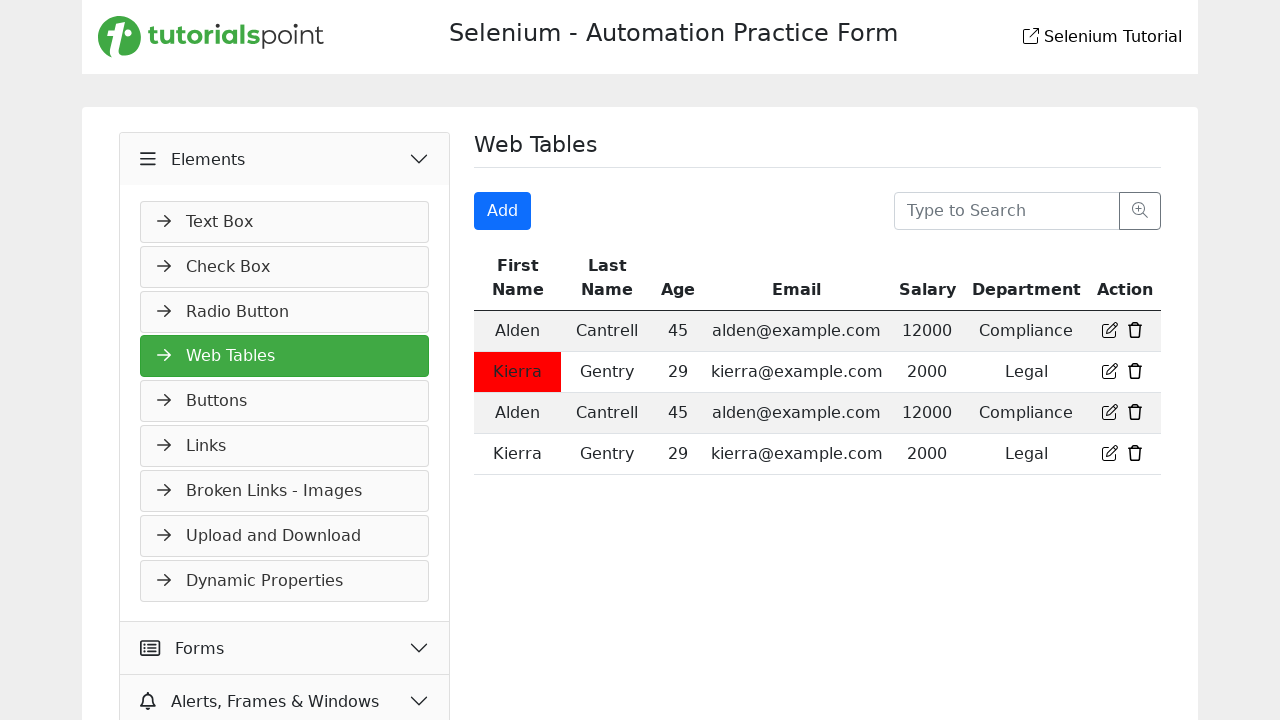

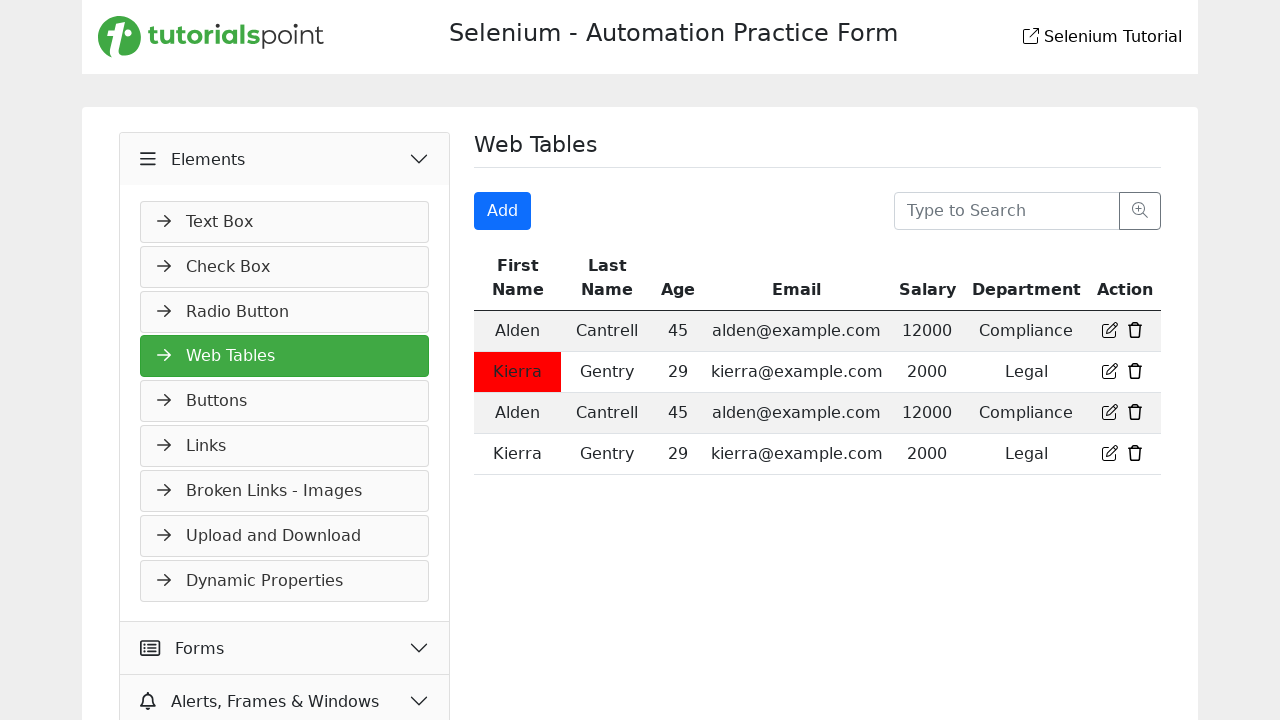